Navigates to a MediaExpert product page for an ASUS Vivobook laptop and waits for the price element to load, verifying the product page displays correctly.

Starting URL: https://www.mediaexpert.pl/komputery-i-tablety/laptopy-i-ultrabooki/laptopy/laptop-asus-vivobook-15x-k3504va-ma480w-15-6-oled-i7-1355u-16gb-ram-1tb-ssd-windows-11-home

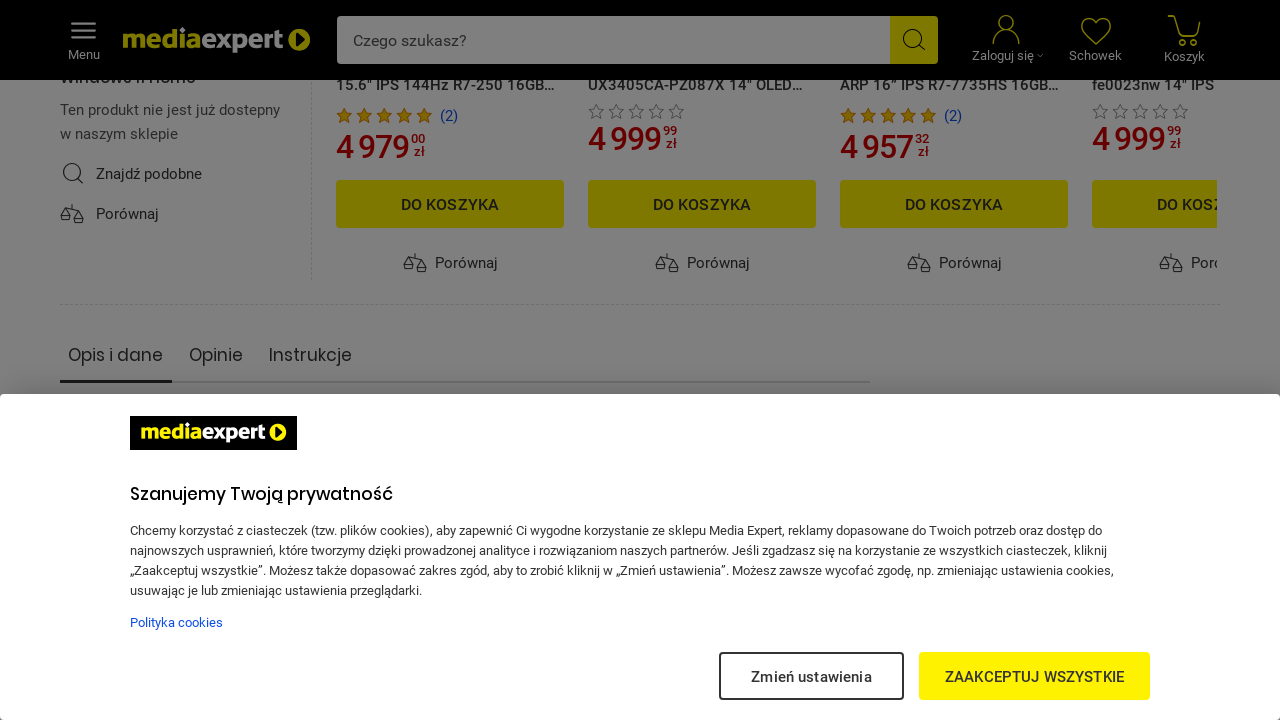

Navigated to MediaExpert ASUS Vivobook product page
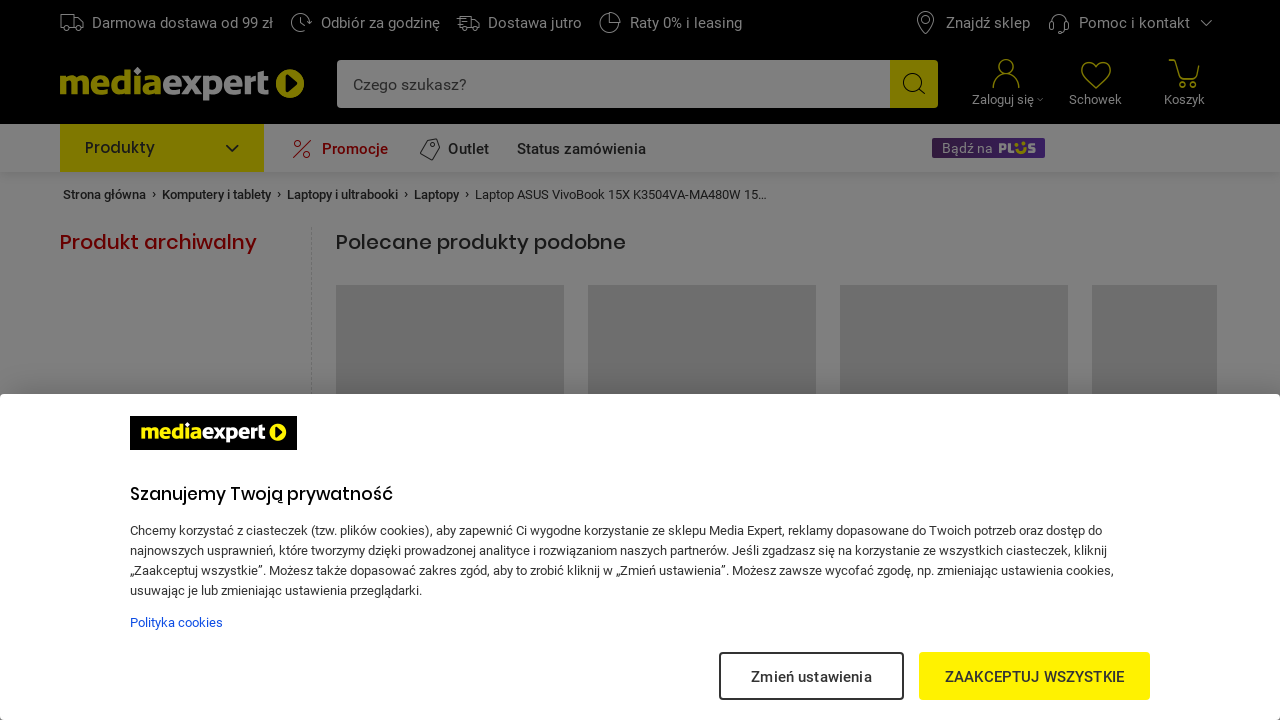

Price element loaded on product page
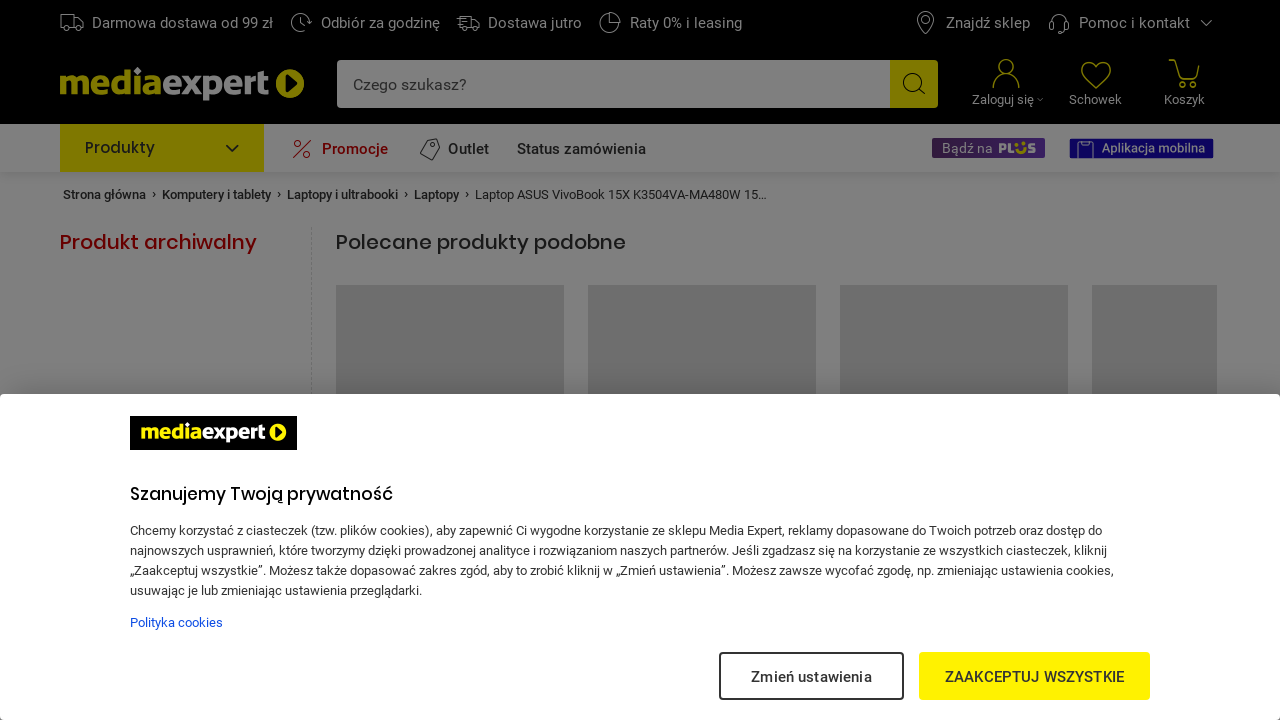

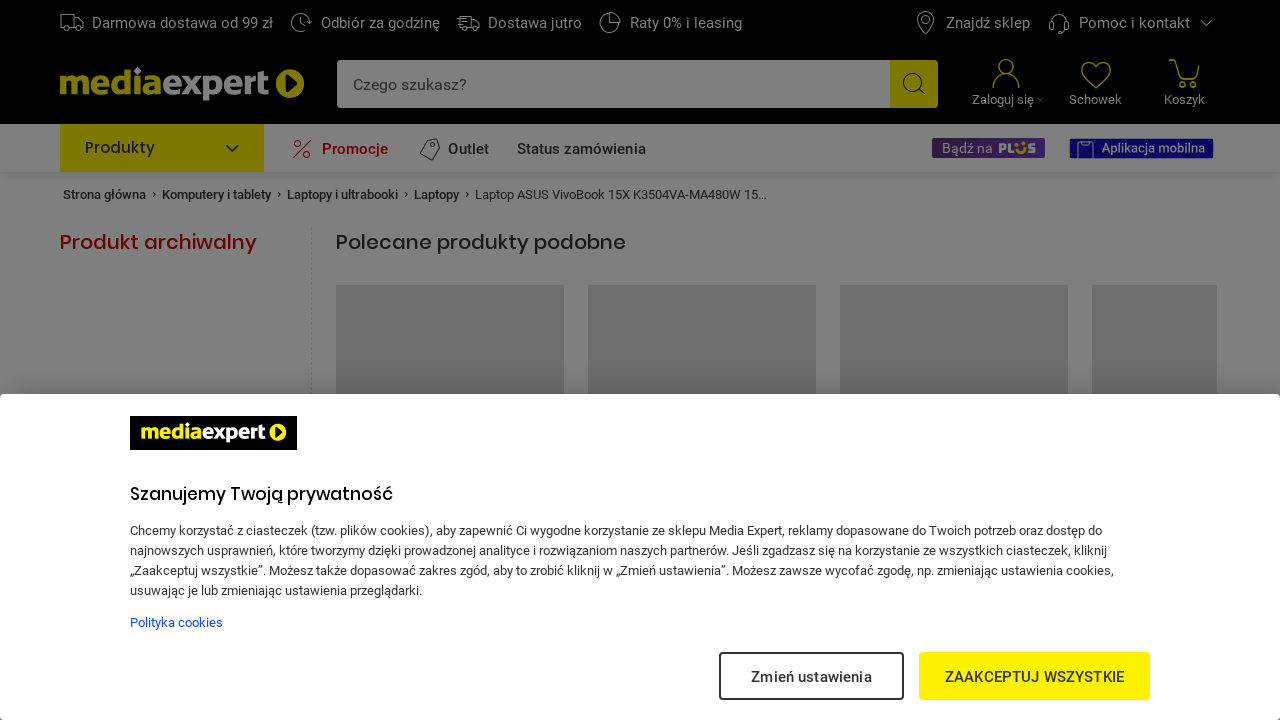